Navigates to the Selenium official website and maximizes the browser window

Starting URL: https://www.selenium.dev/

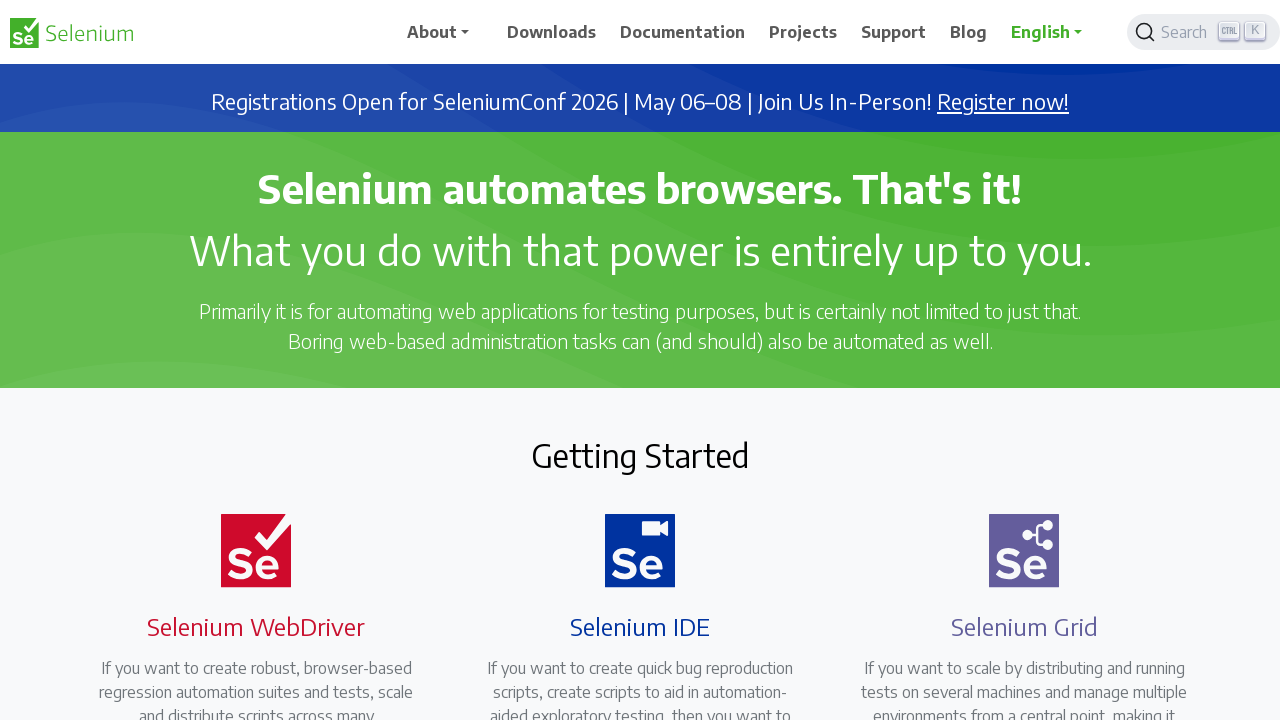

Set viewport size to 1920x1080 to maximize browser window
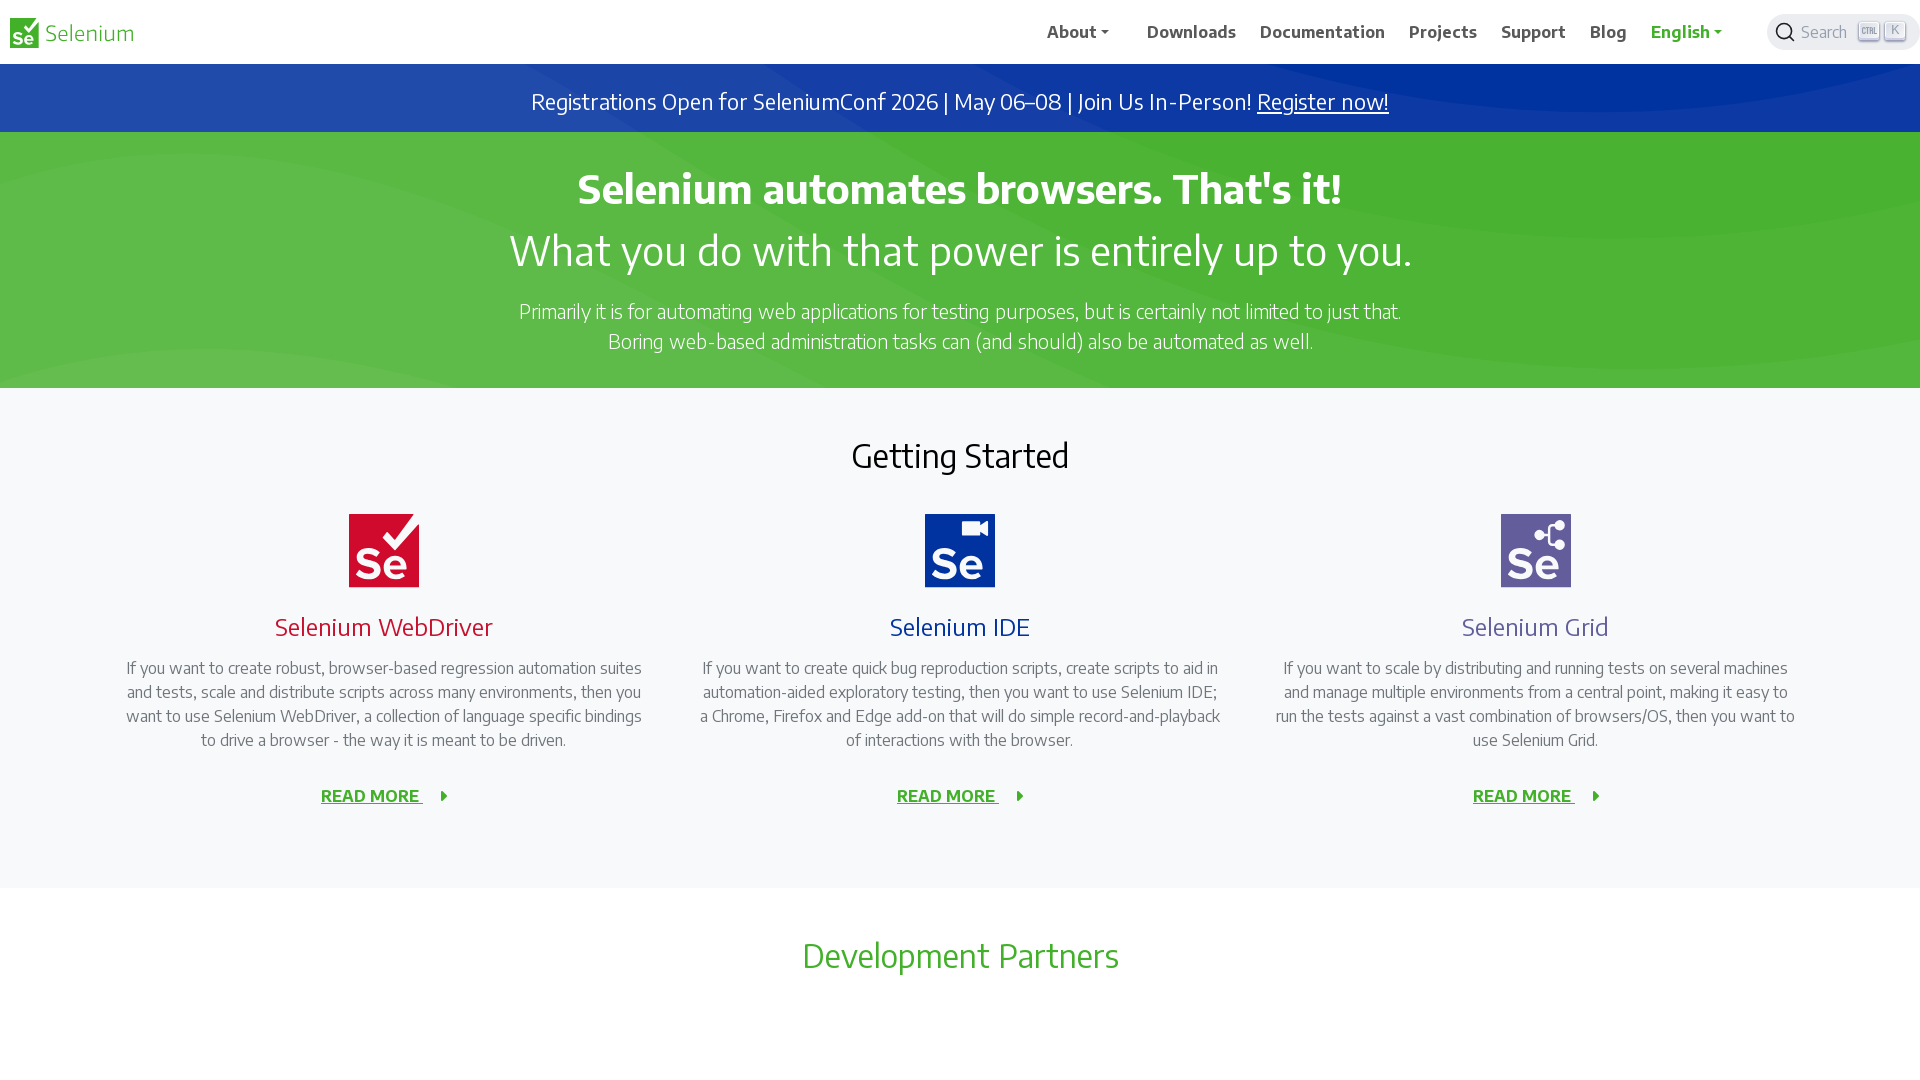

Waited for page DOM content to be fully loaded
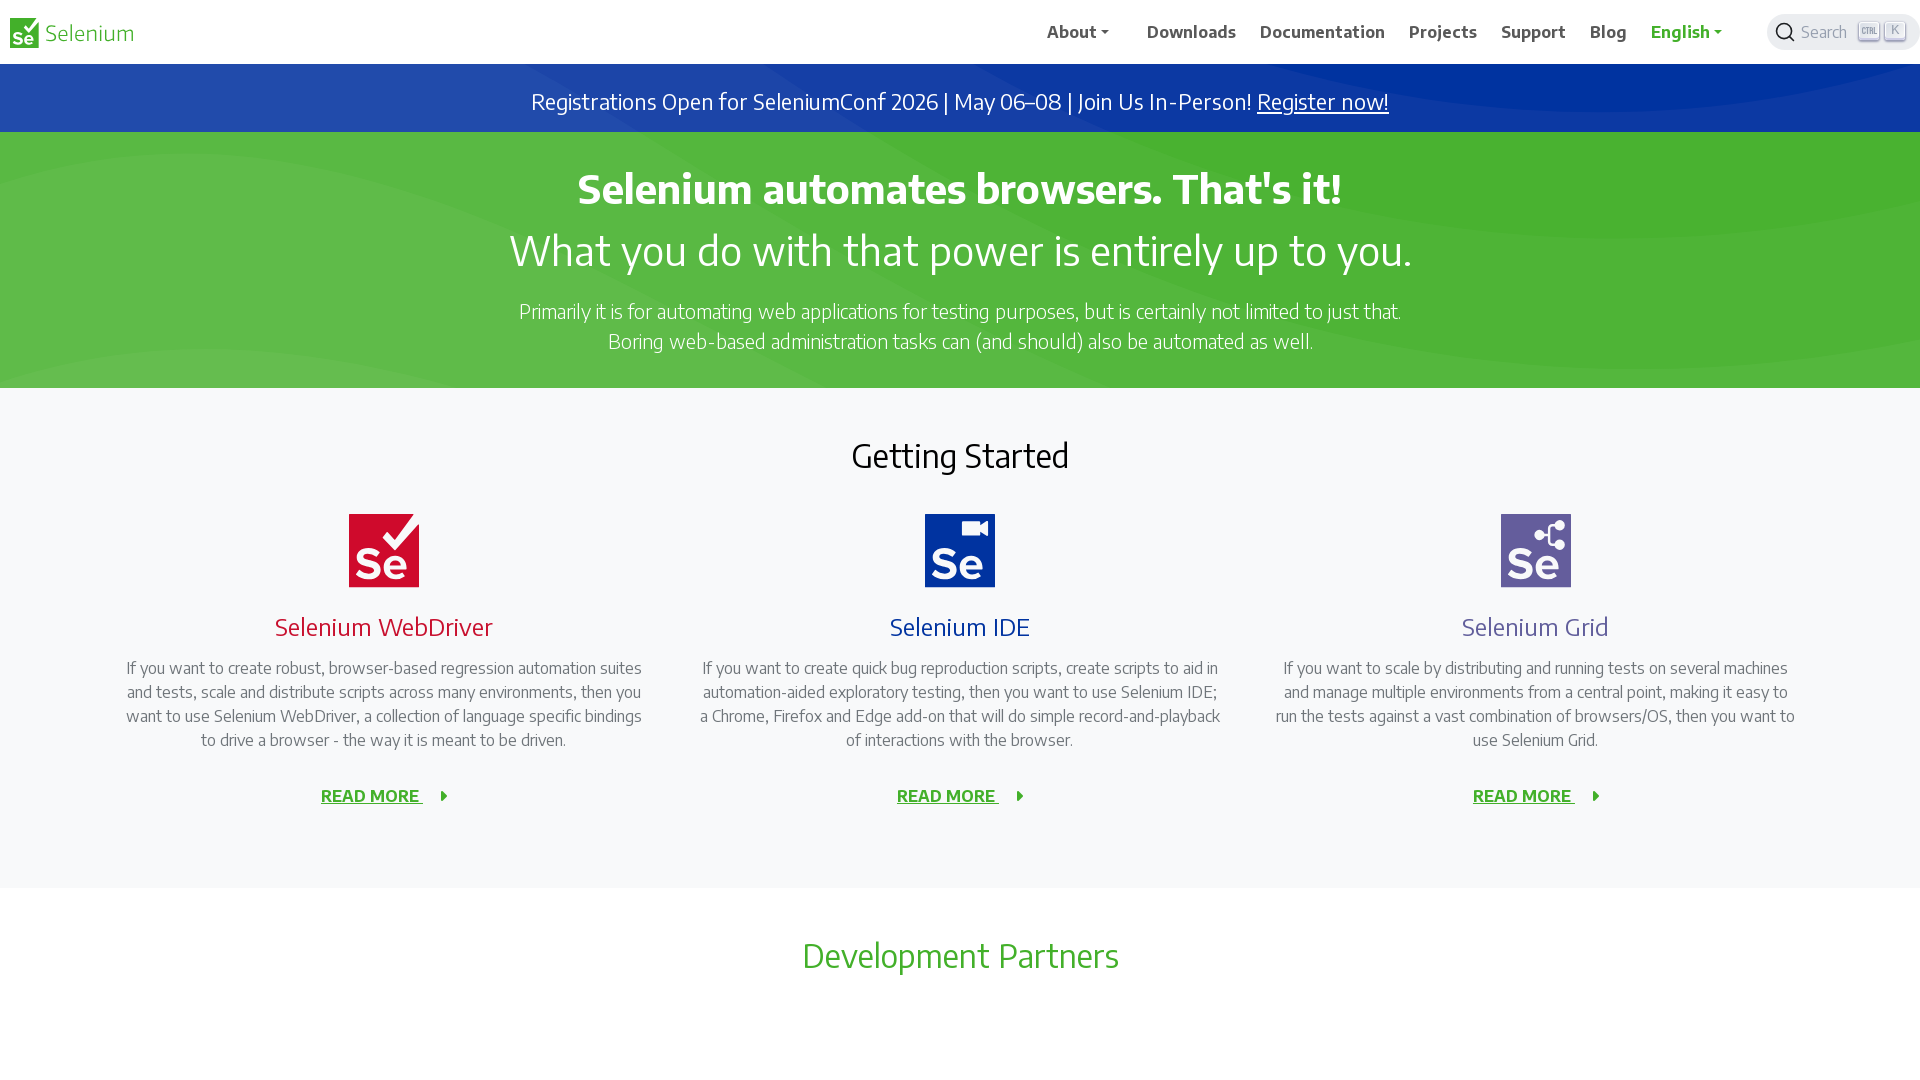

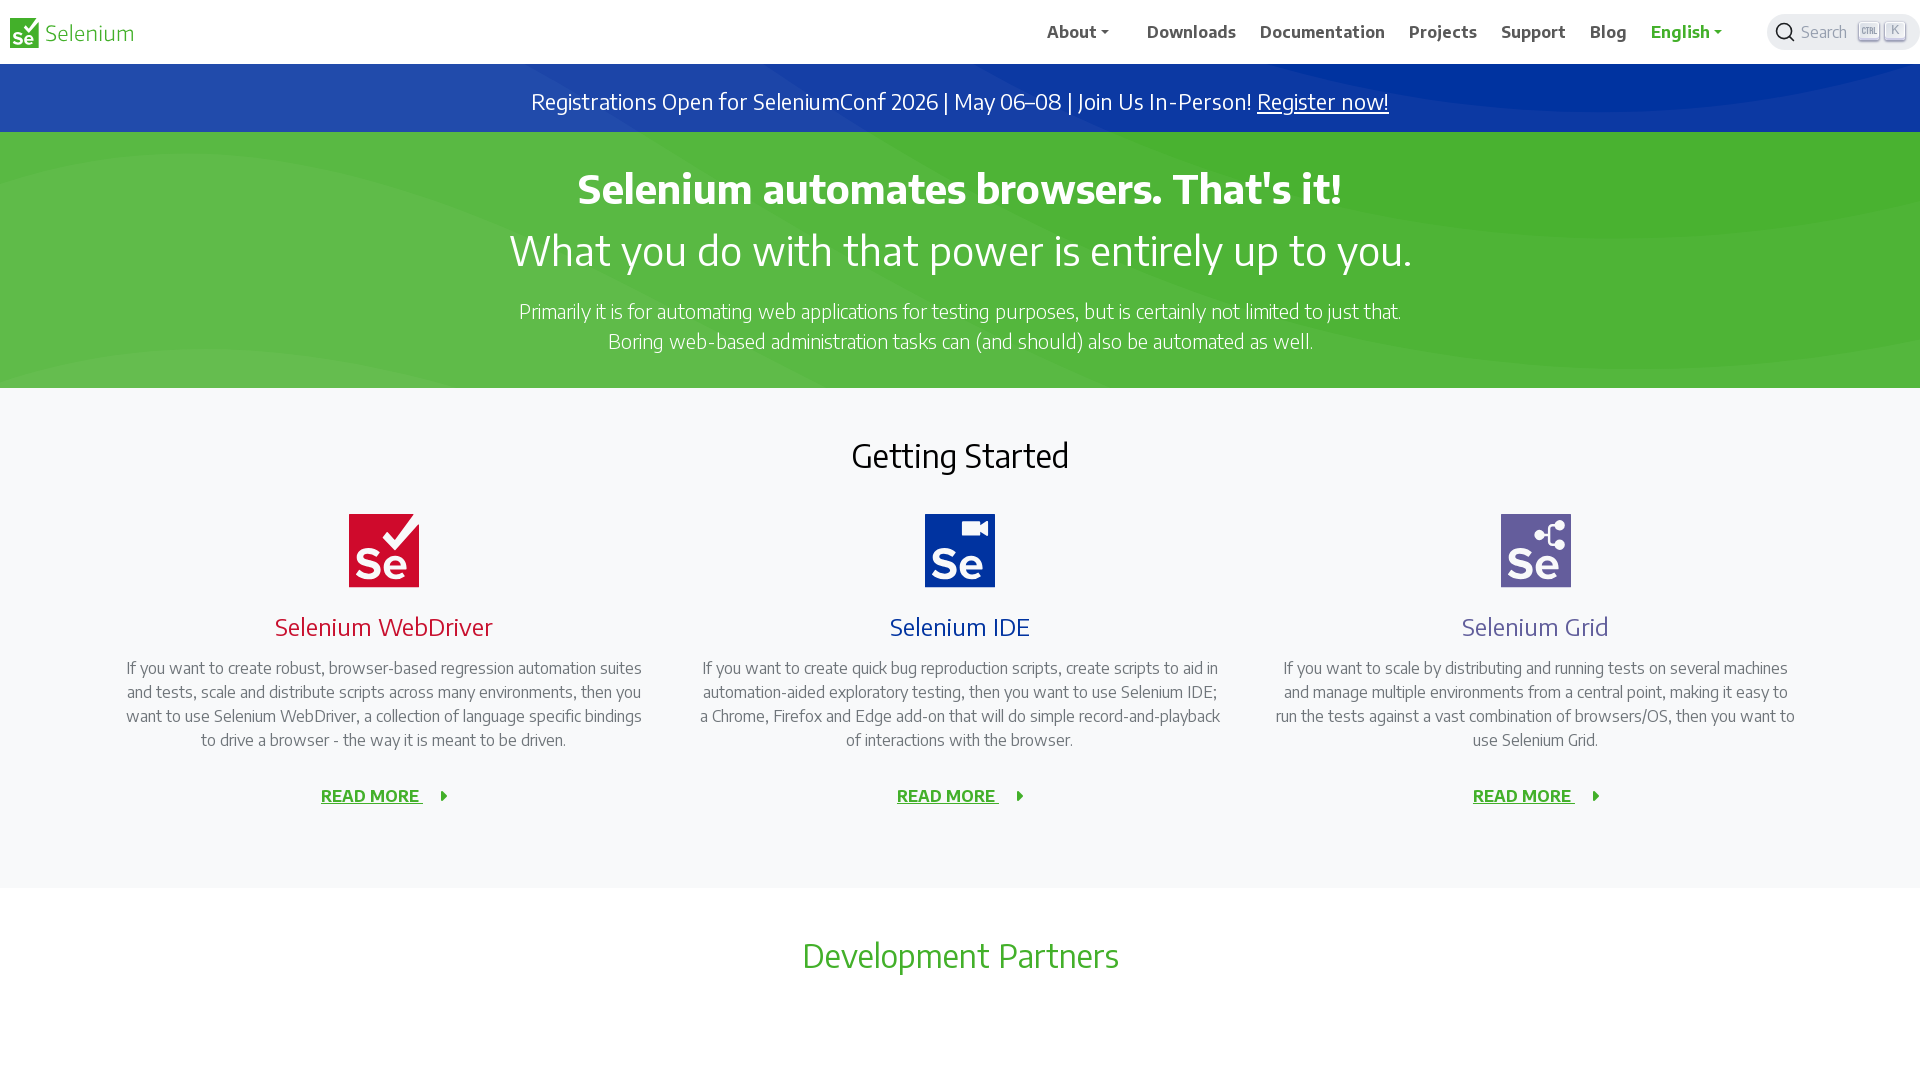